Tests the "Advertising Department" footer link by clicking it, verifying navigation, and returning back

Starting URL: https://m.sport-express.ru/hockey/nhl/nashi-v-nhl-pervaya-trojka/

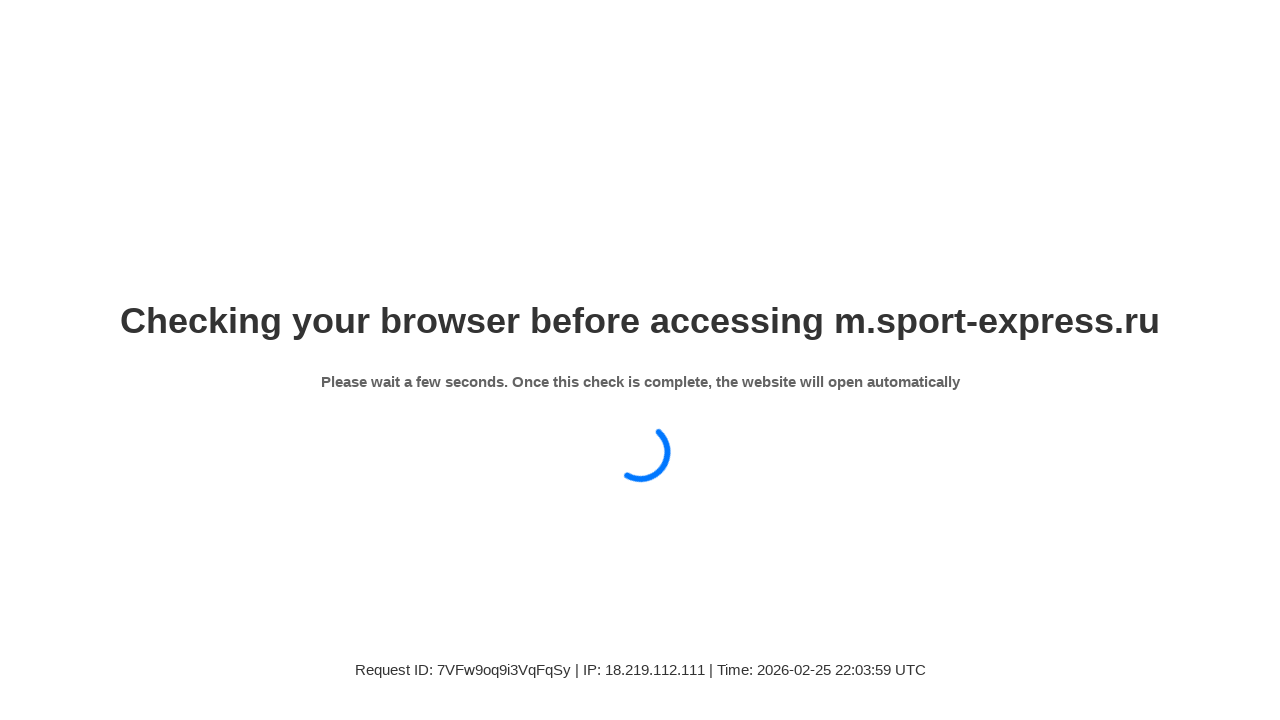

Clicked 'Advertising Department' (Отдел рекламы) footer link at (330, 360) on a:has-text('Отдел рекламы')
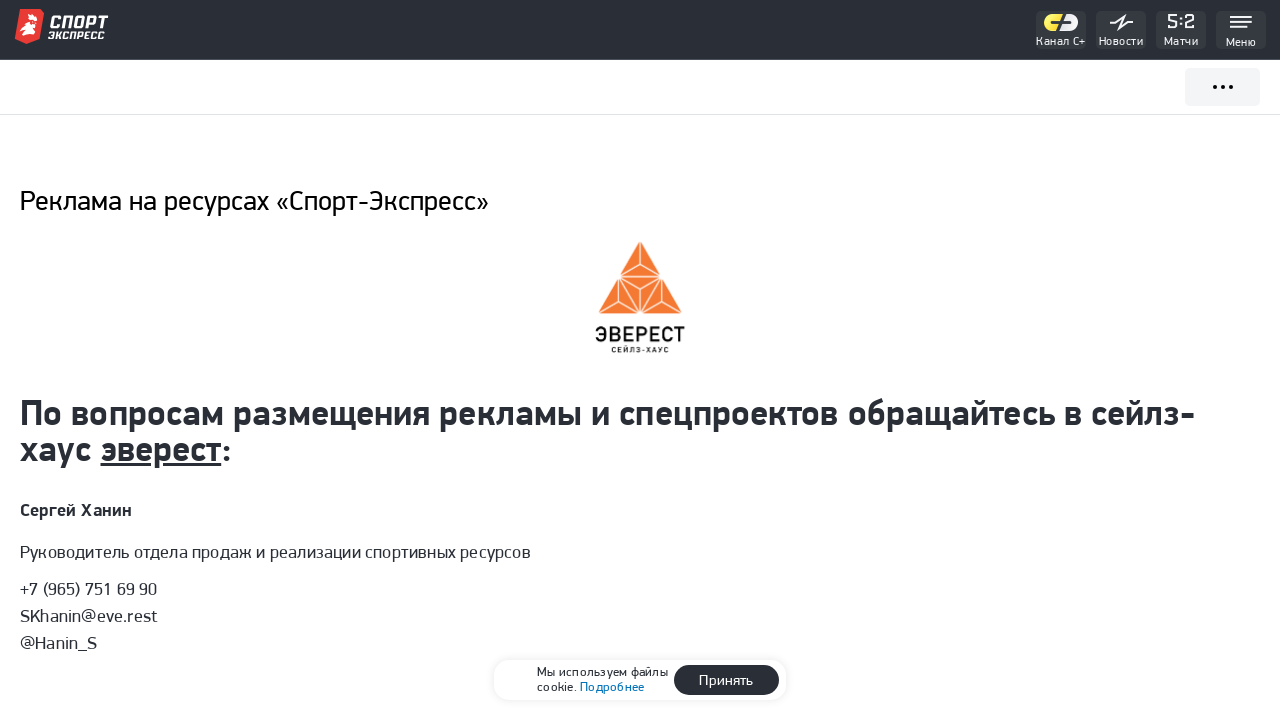

Navigated to advertising department page (https://m.sport-express.ru/advert/www/)
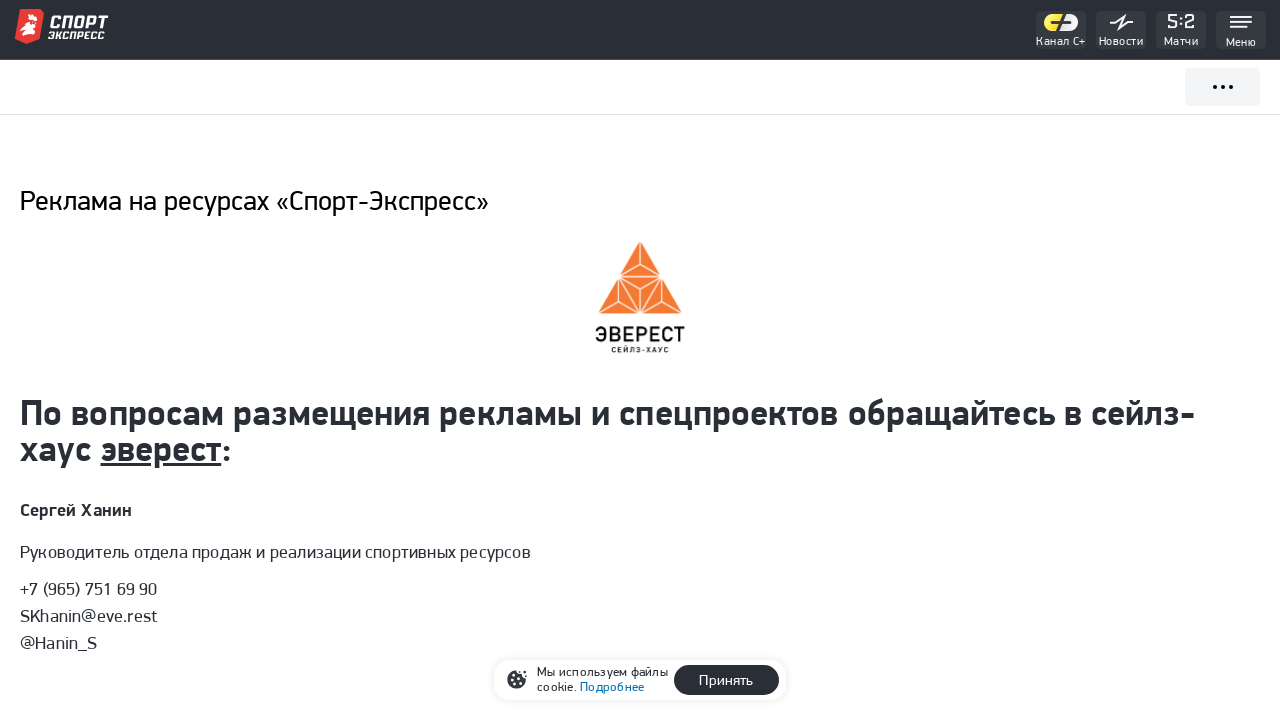

Navigated back to original NHL article page
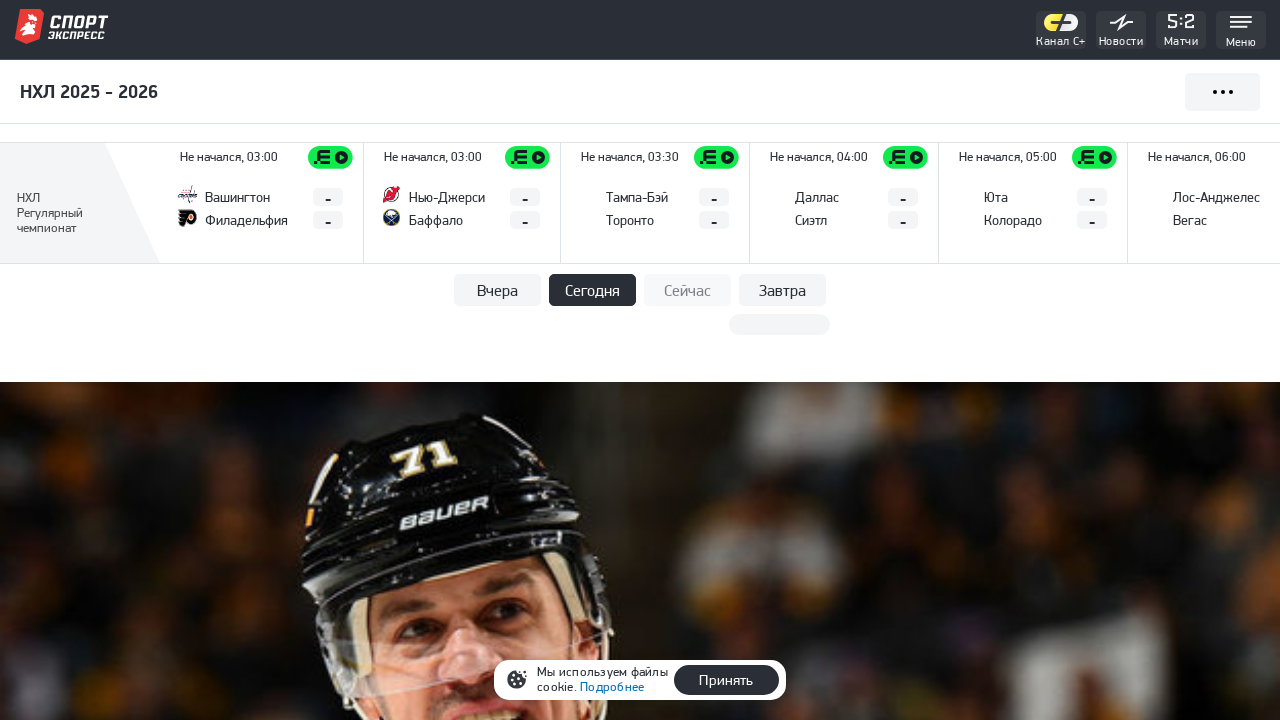

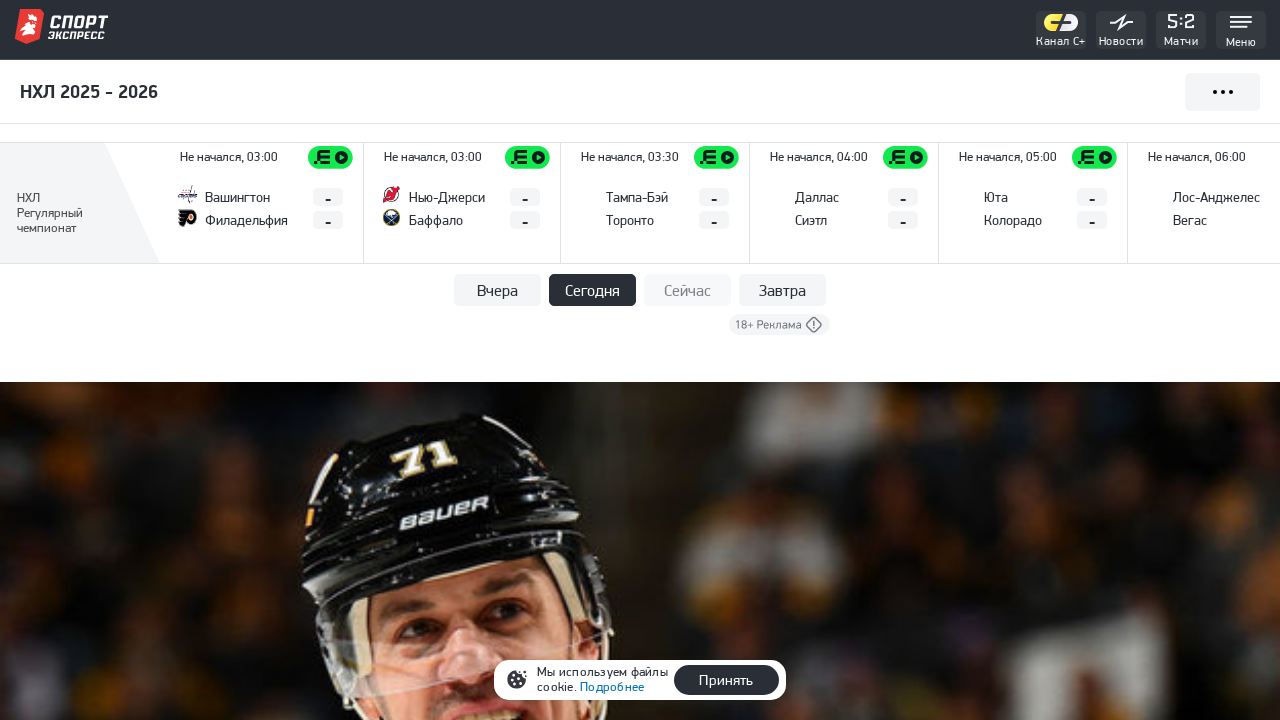